Tests filtering to display only completed items

Starting URL: https://demo.playwright.dev/todomvc

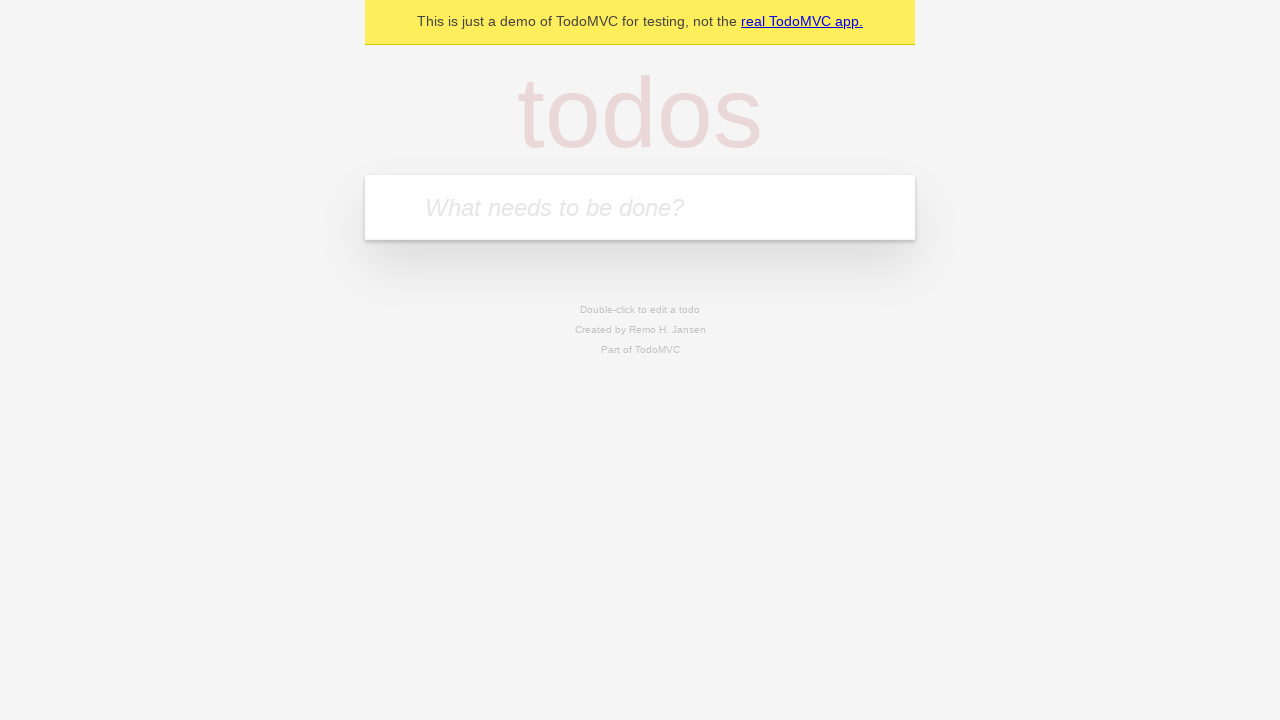

Filled new todo field with 'buy some cheese' on .new-todo
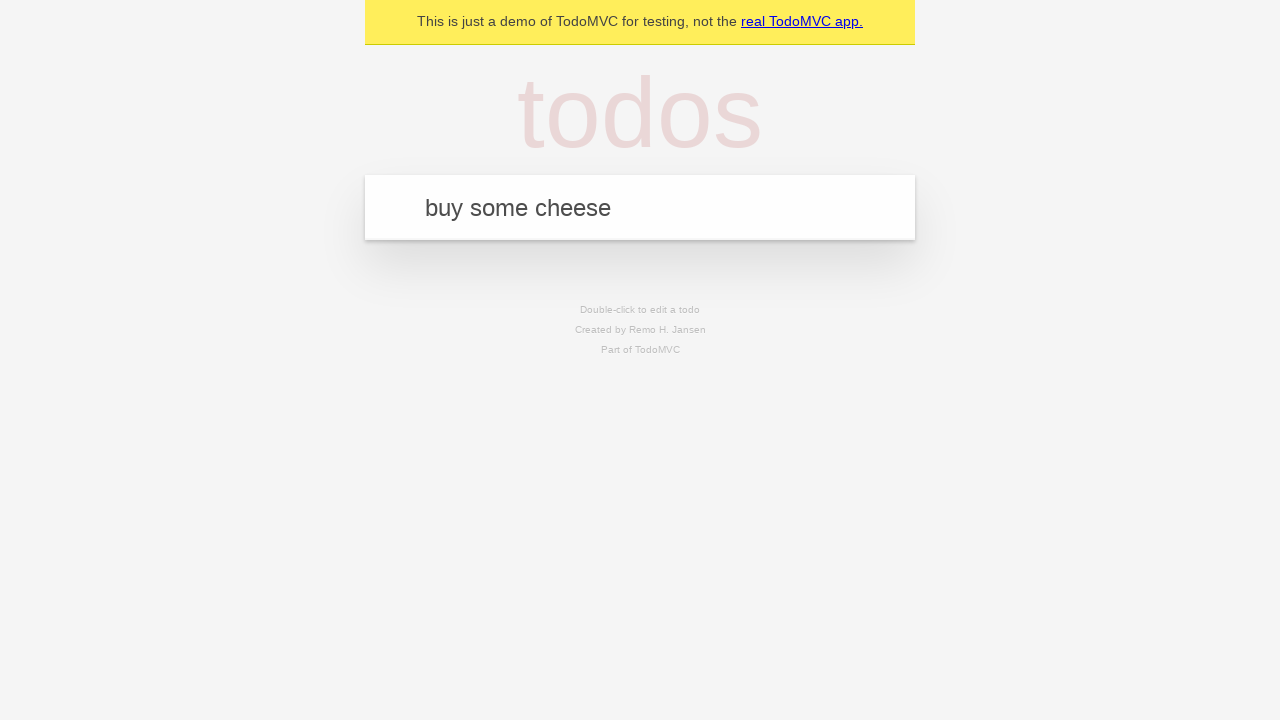

Pressed Enter to add first todo item on .new-todo
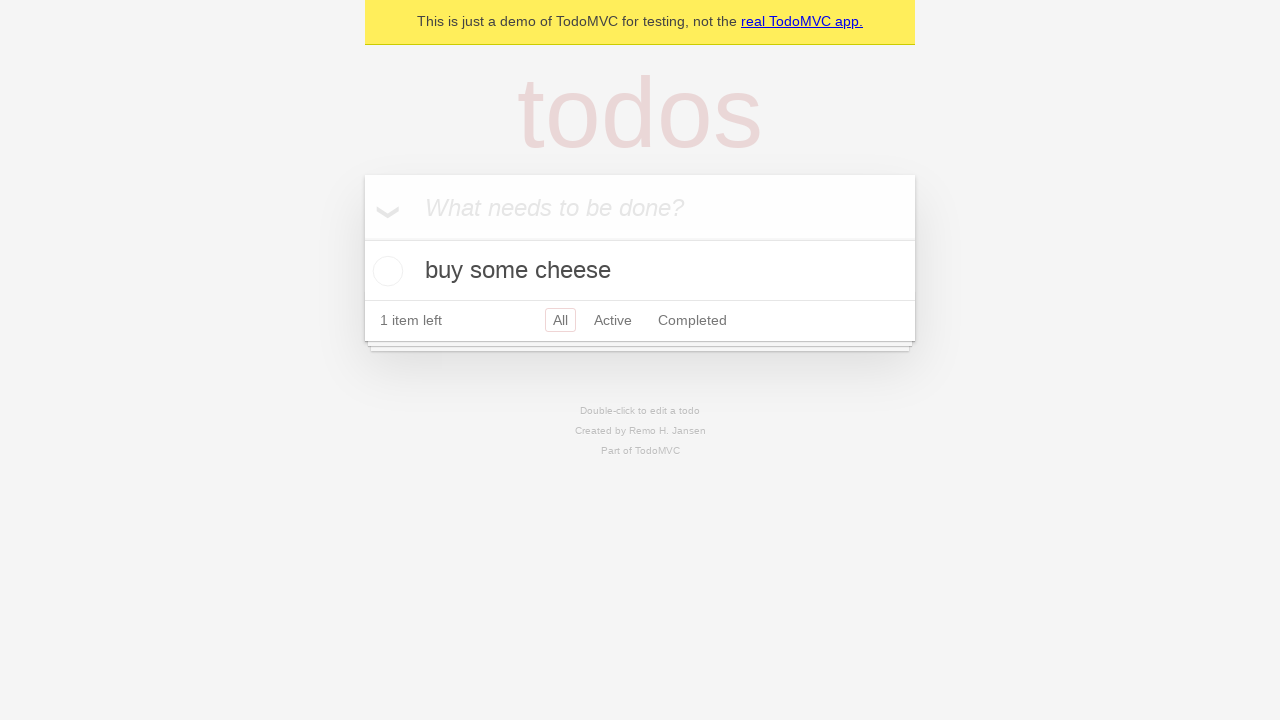

Filled new todo field with 'feed the cat' on .new-todo
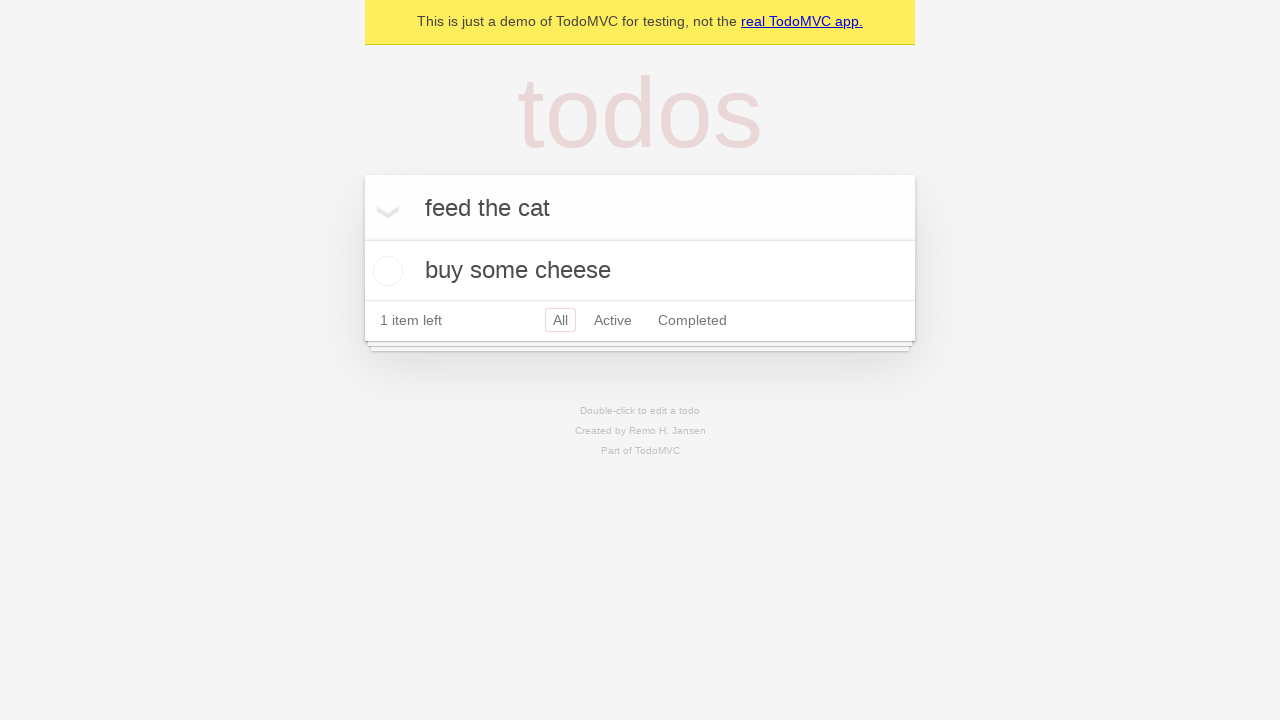

Pressed Enter to add second todo item on .new-todo
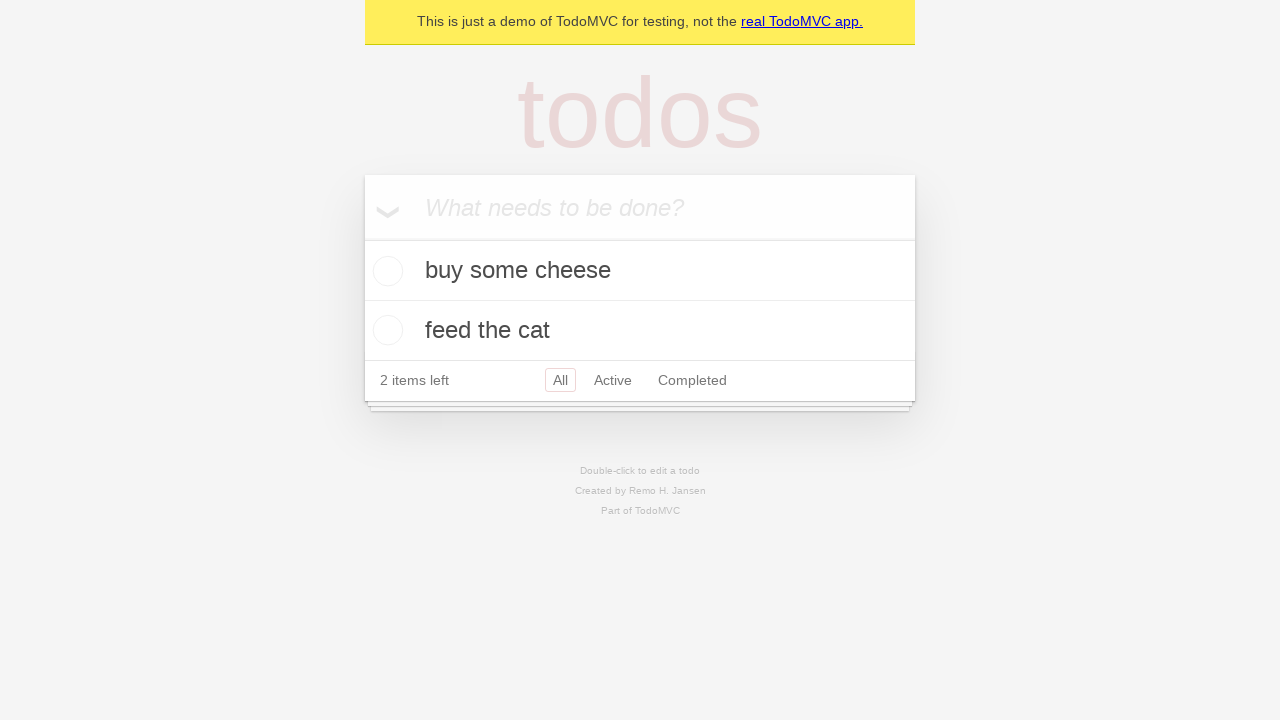

Filled new todo field with 'book a doctors appointment' on .new-todo
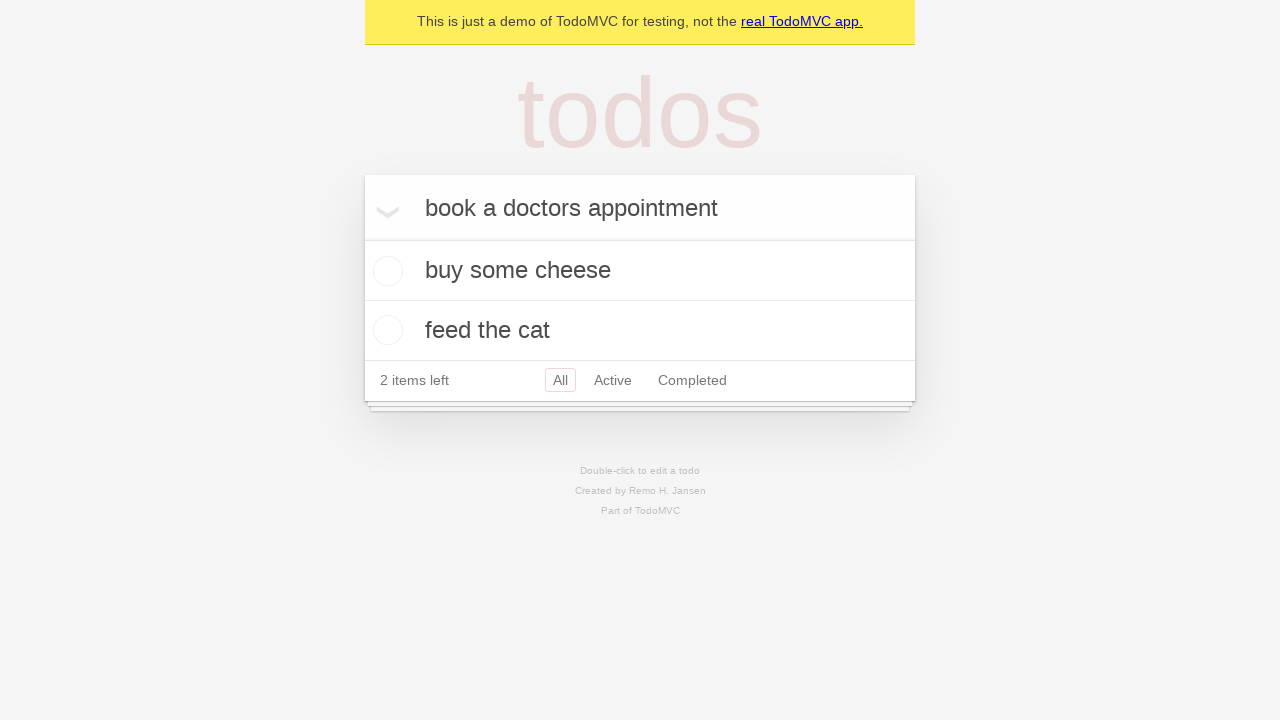

Pressed Enter to add third todo item on .new-todo
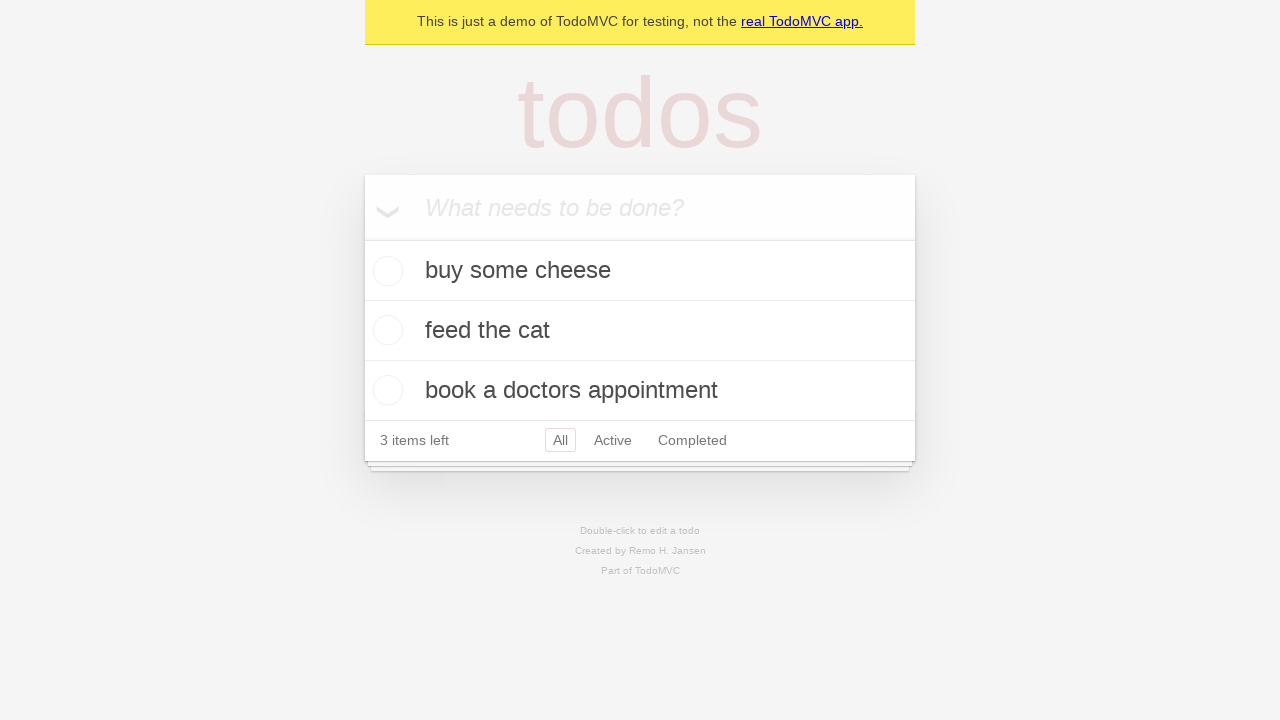

Checked the second todo item to mark it as completed at (385, 330) on .todo-list li .toggle >> nth=1
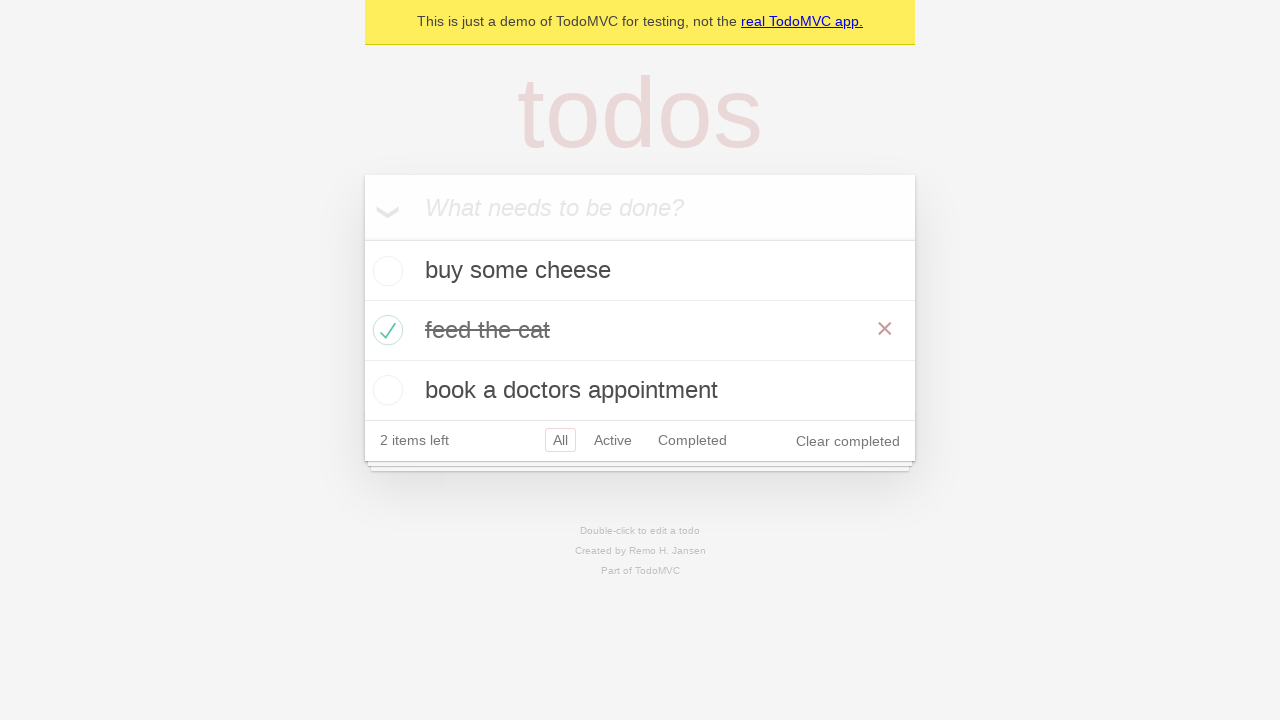

Clicked Completed filter to display only completed items at (692, 440) on .filters >> text=Completed
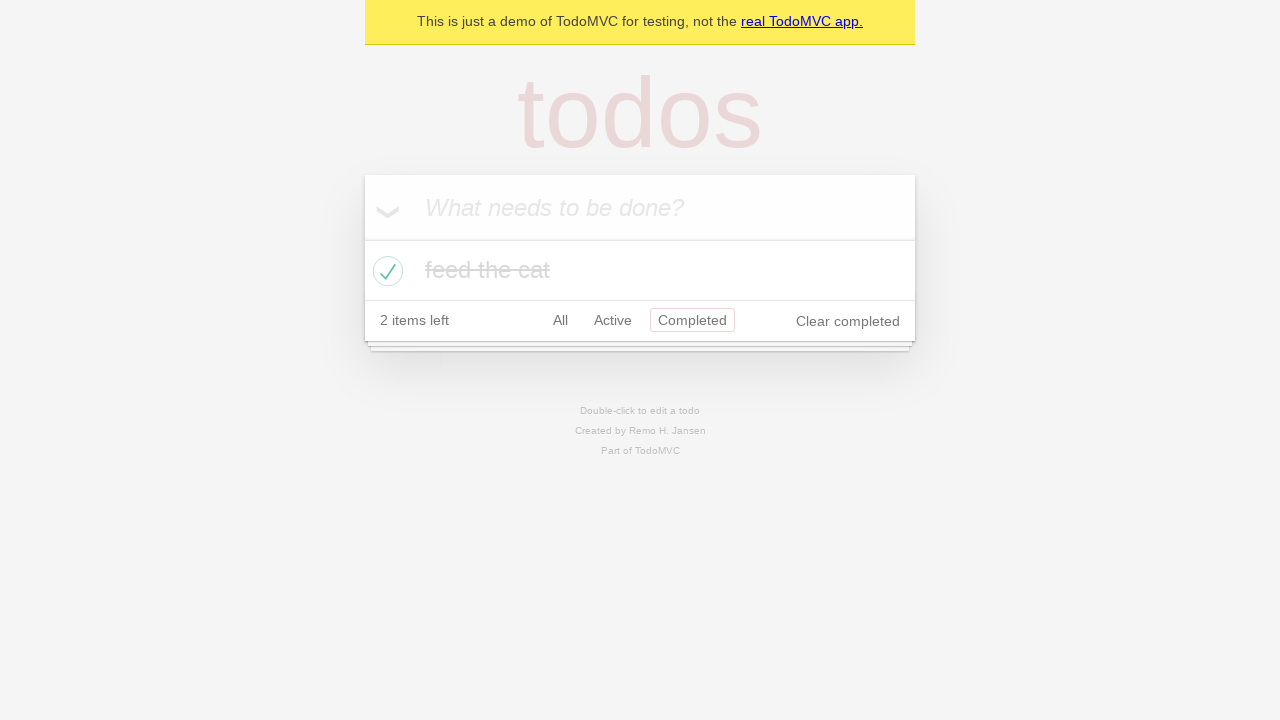

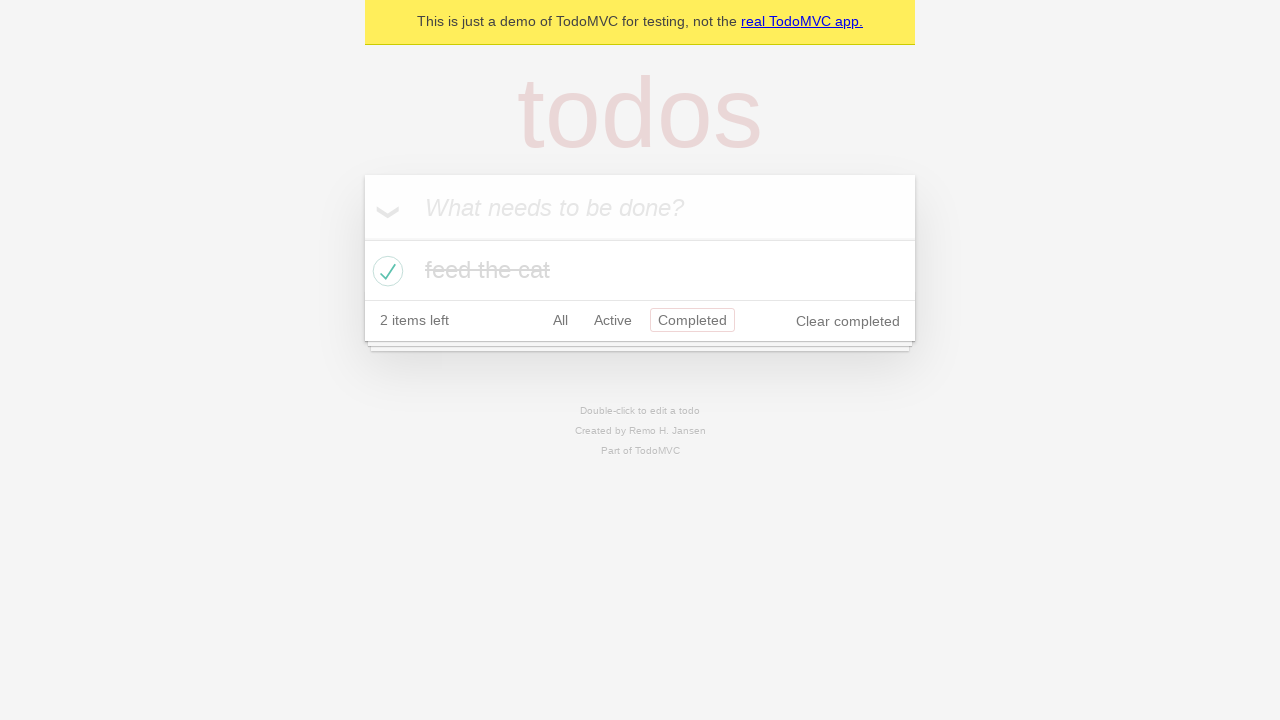